Tests that clicking Clear completed removes completed items

Starting URL: https://demo.playwright.dev/todomvc

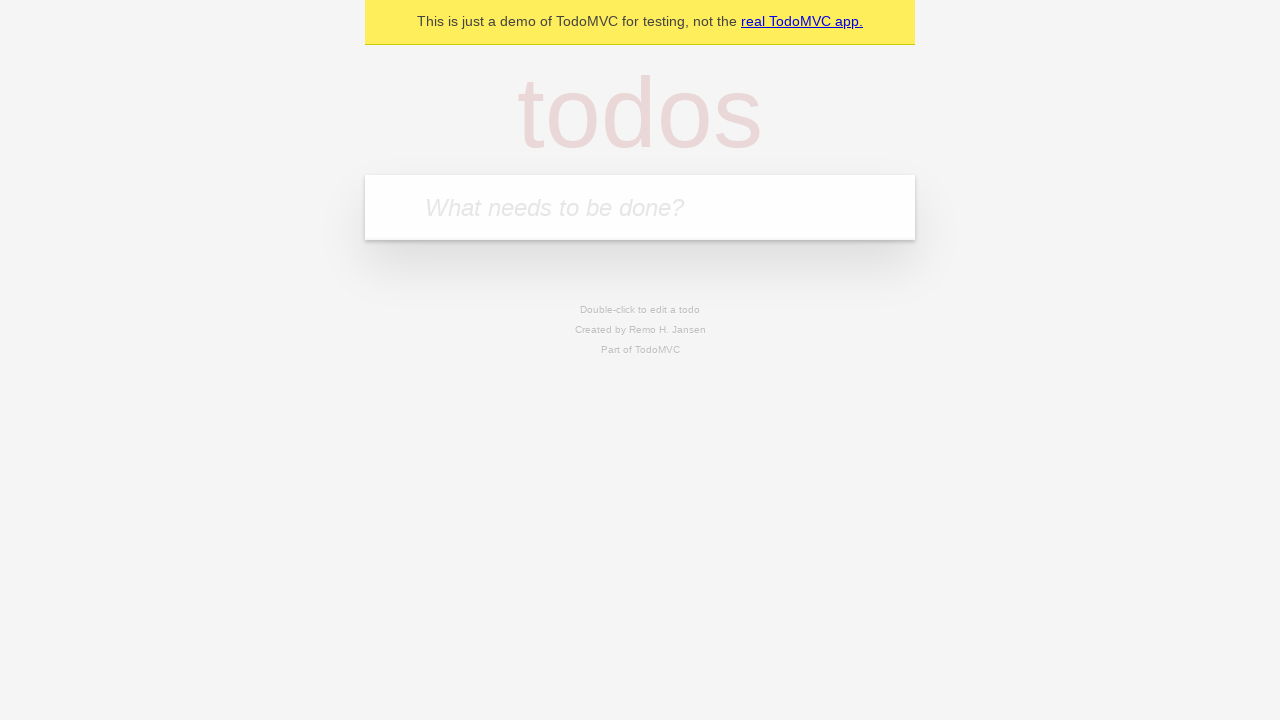

Filled first todo input with 'buy some cheese' on .new-todo
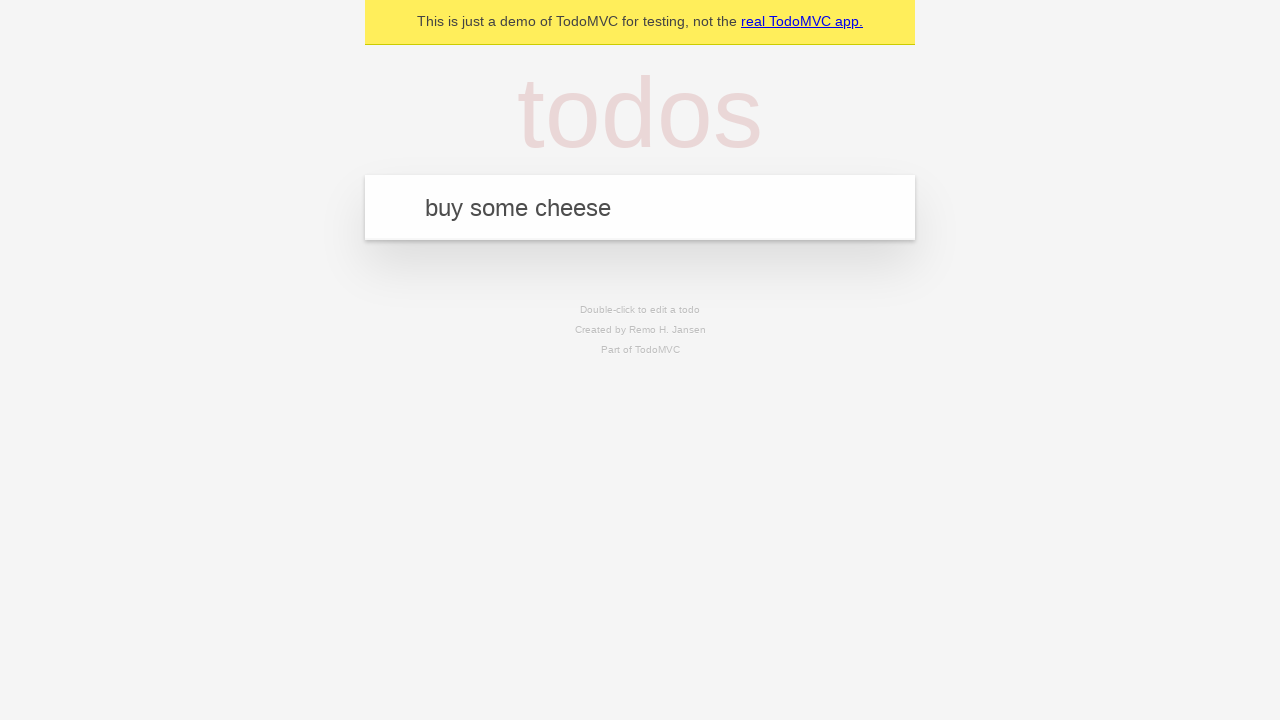

Pressed Enter to create first todo item on .new-todo
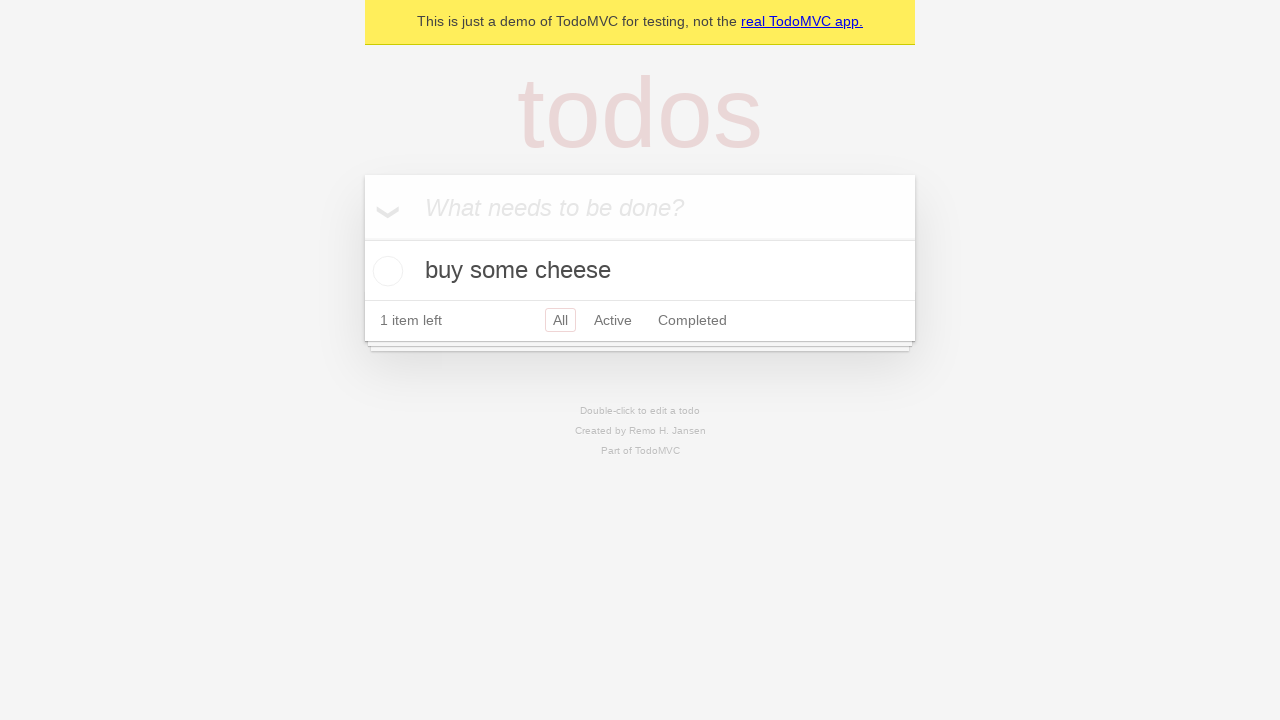

Filled second todo input with 'feed the cat' on .new-todo
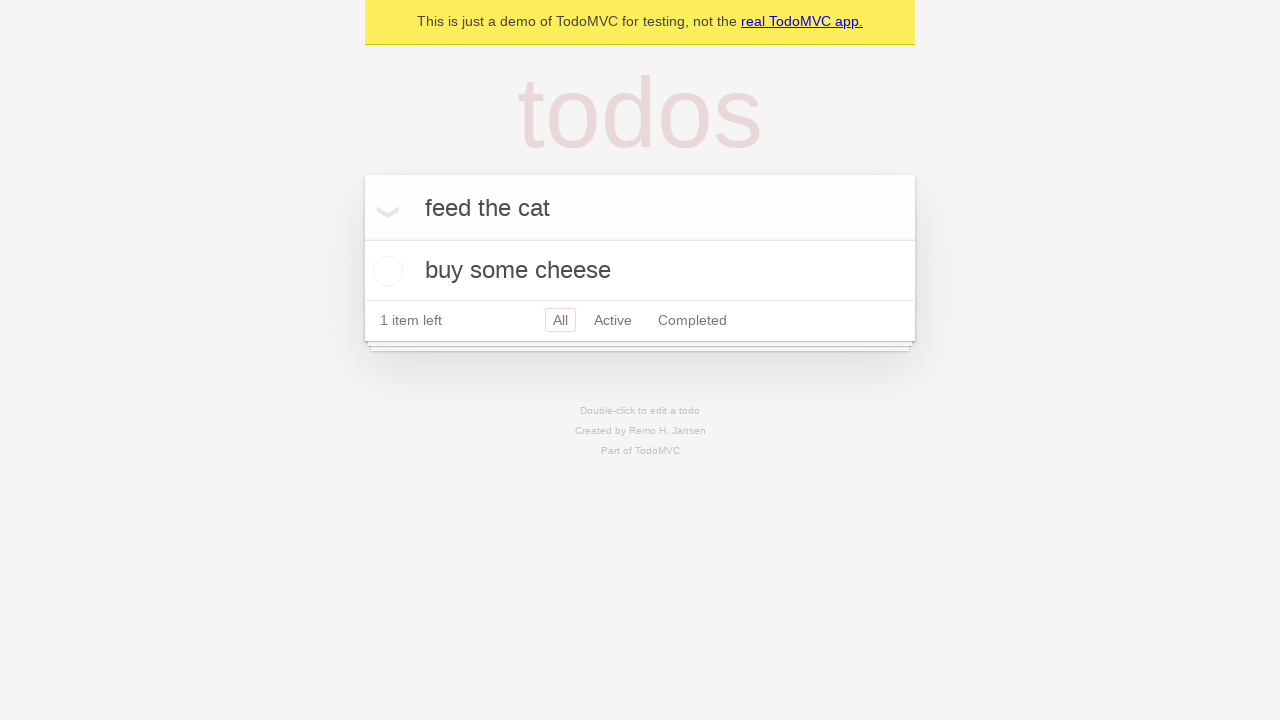

Pressed Enter to create second todo item on .new-todo
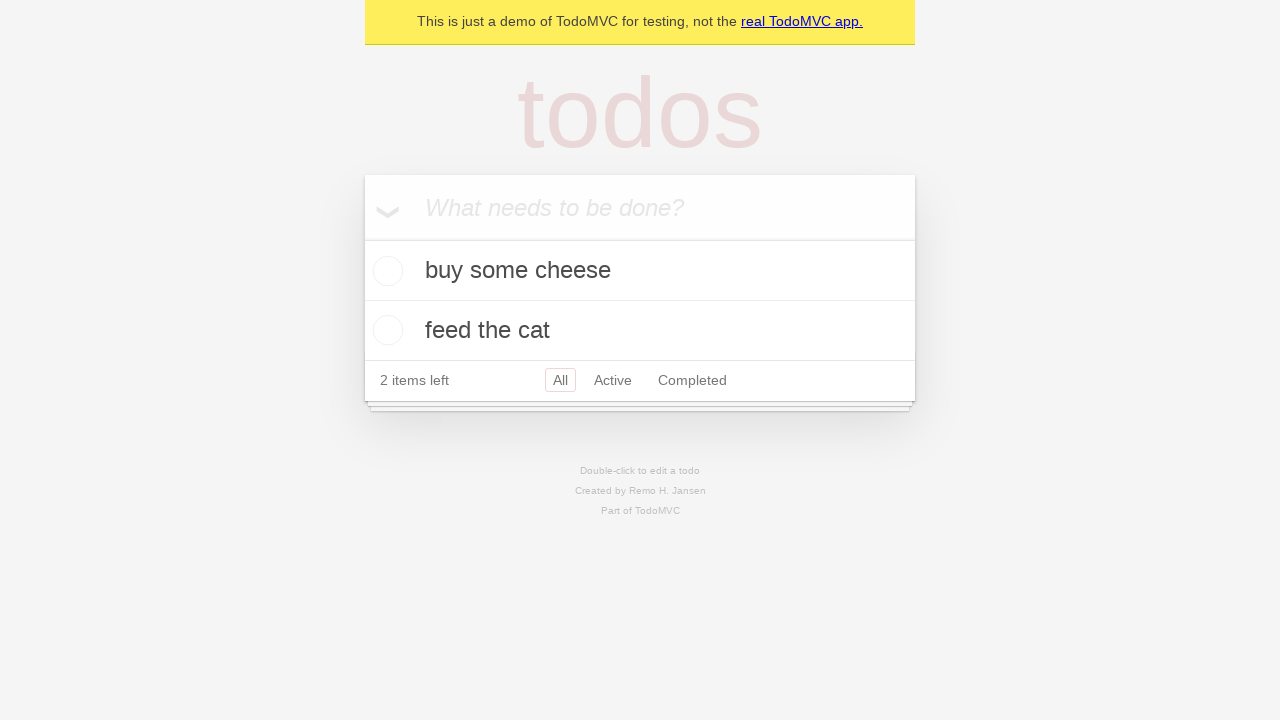

Filled third todo input with 'book a doctors appointment' on .new-todo
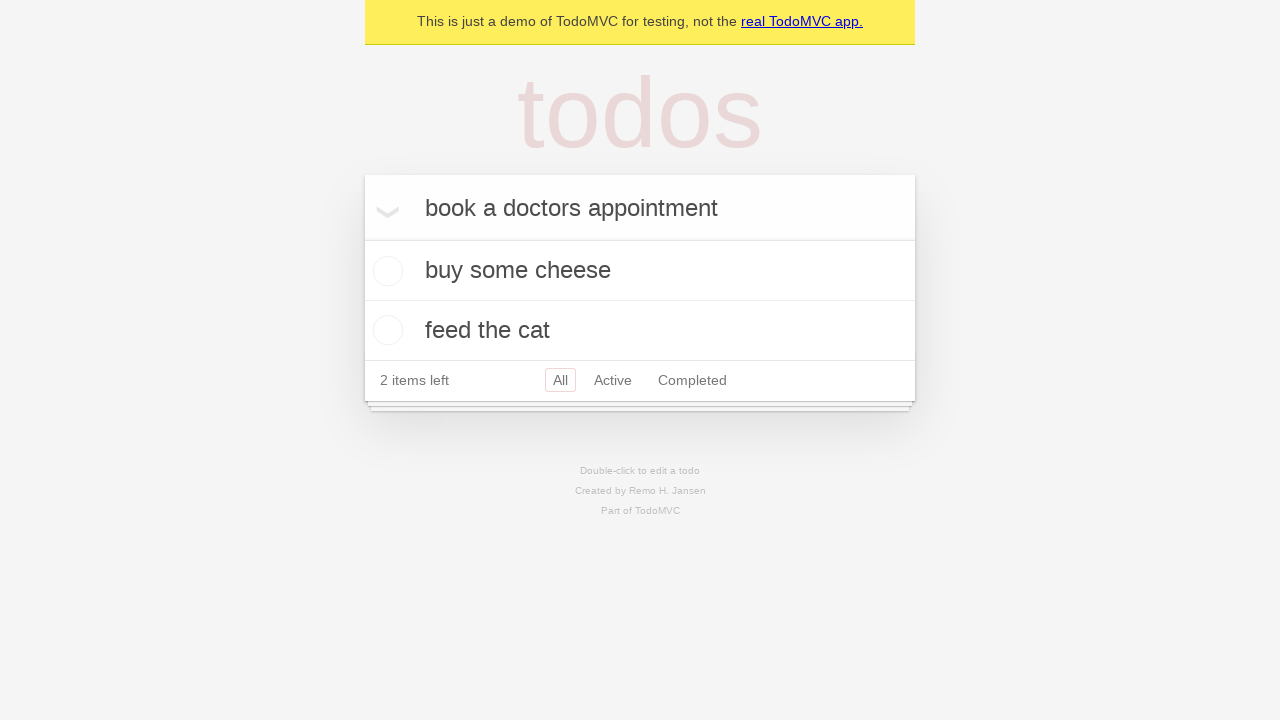

Pressed Enter to create third todo item on .new-todo
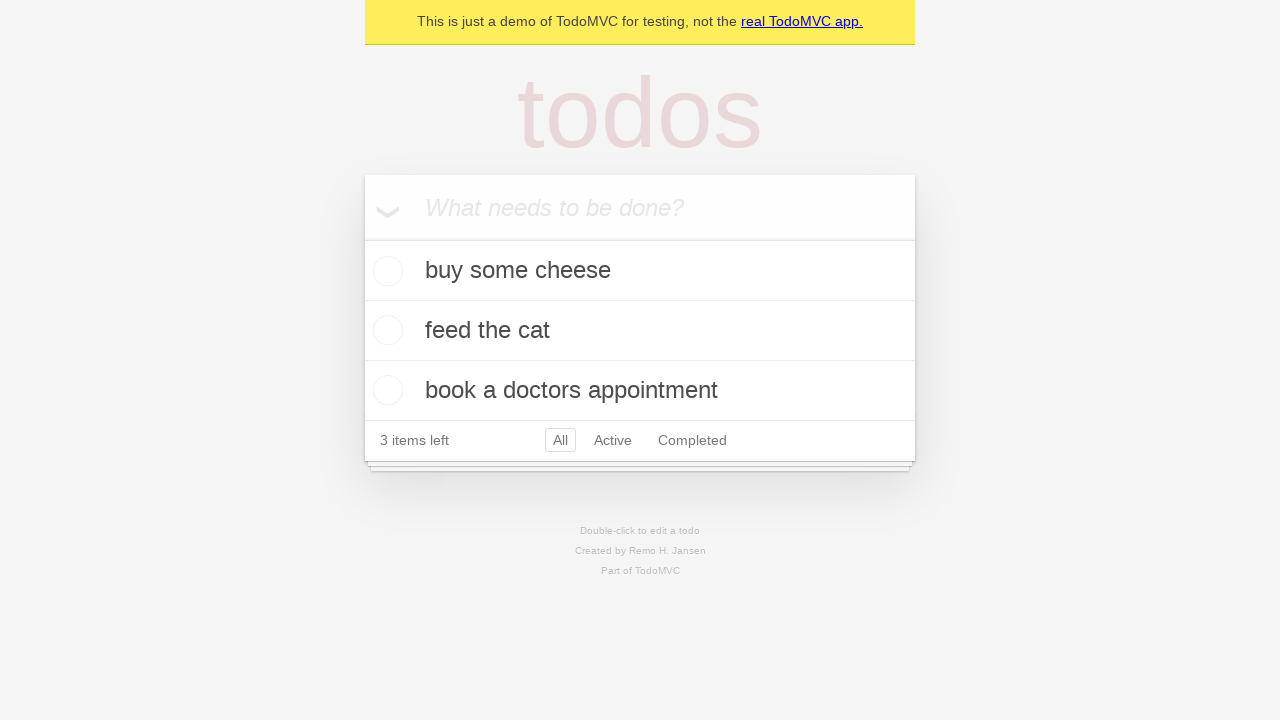

Waited for all three todo items to load
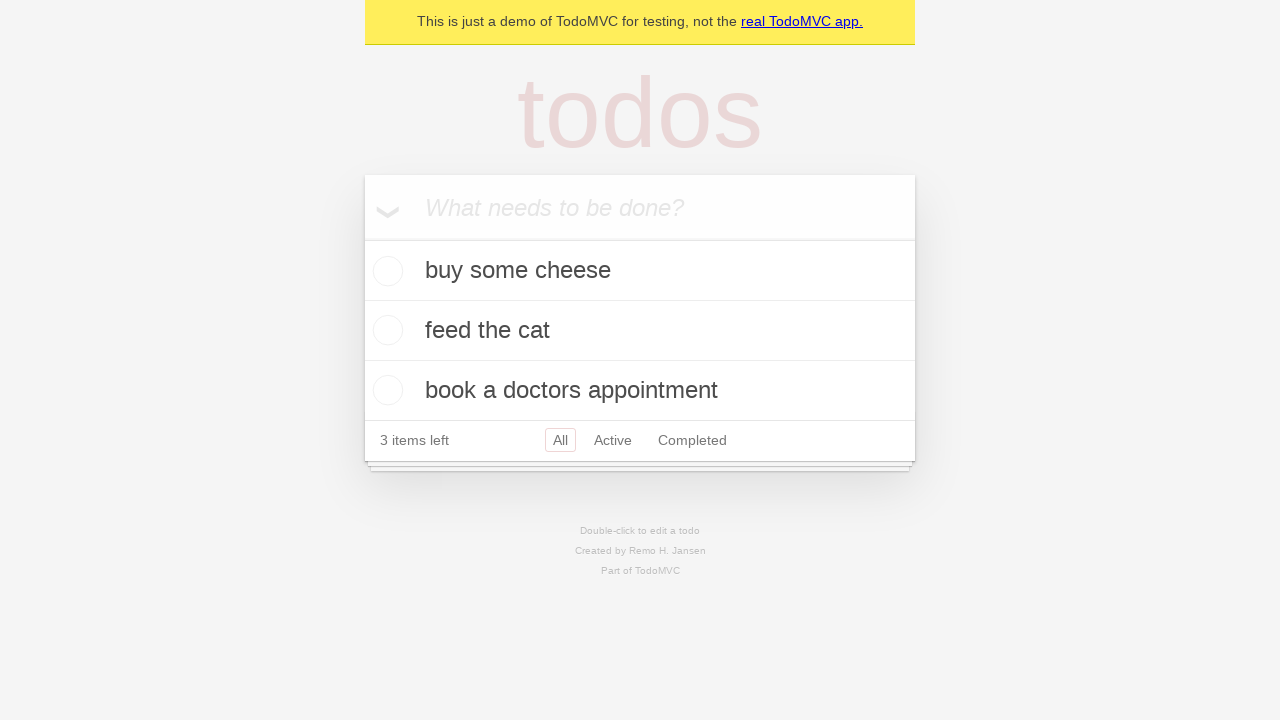

Marked second todo item as completed at (385, 330) on .todo-list li >> nth=1 >> .toggle
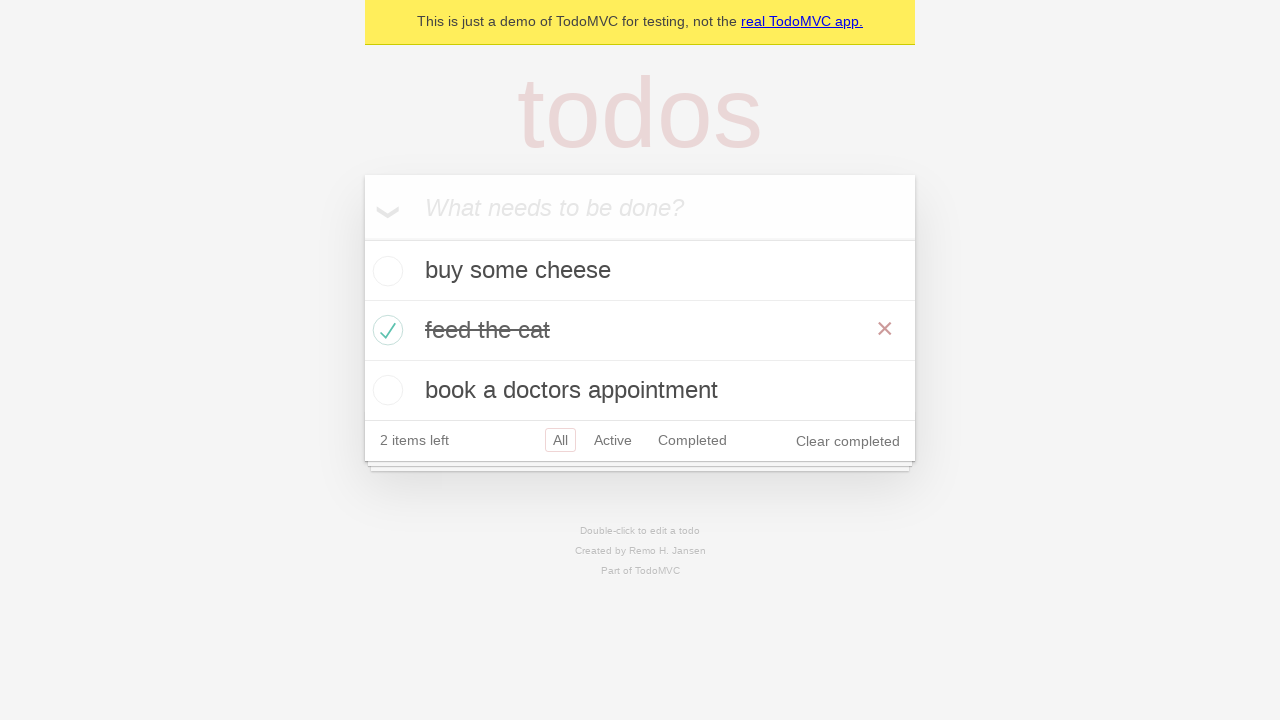

Clicked 'Clear completed' button to remove completed items at (848, 441) on .clear-completed
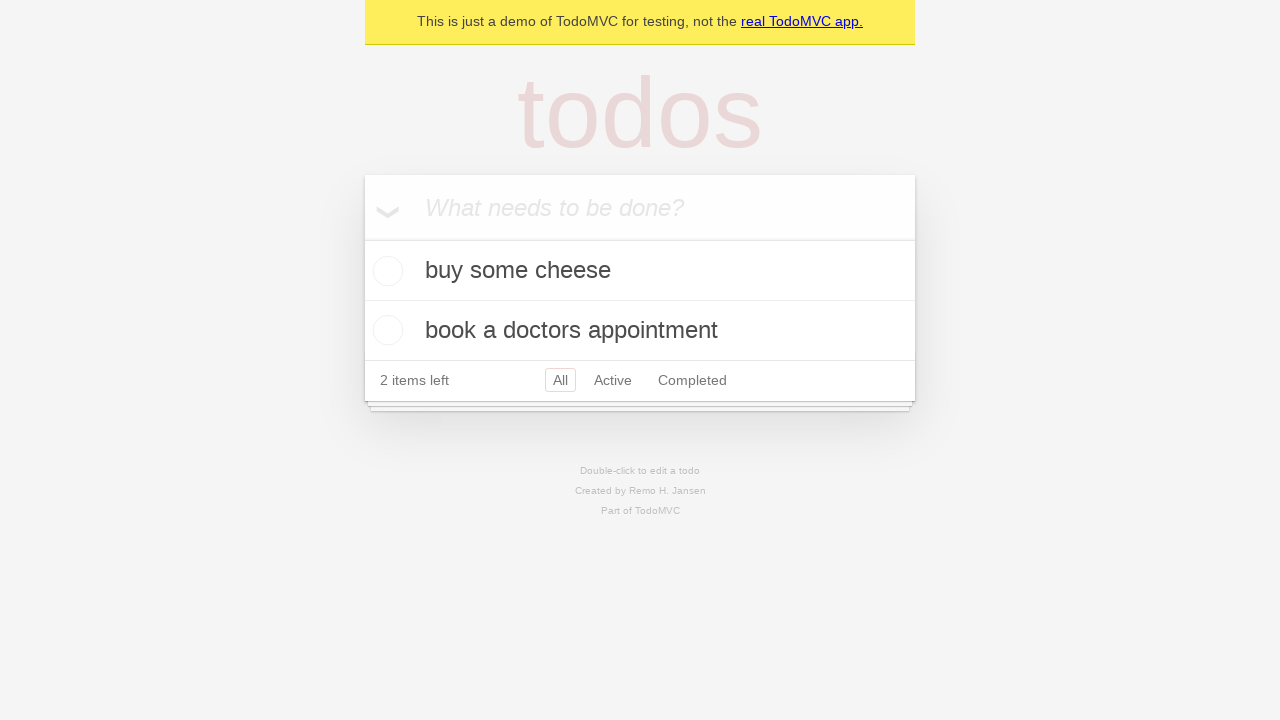

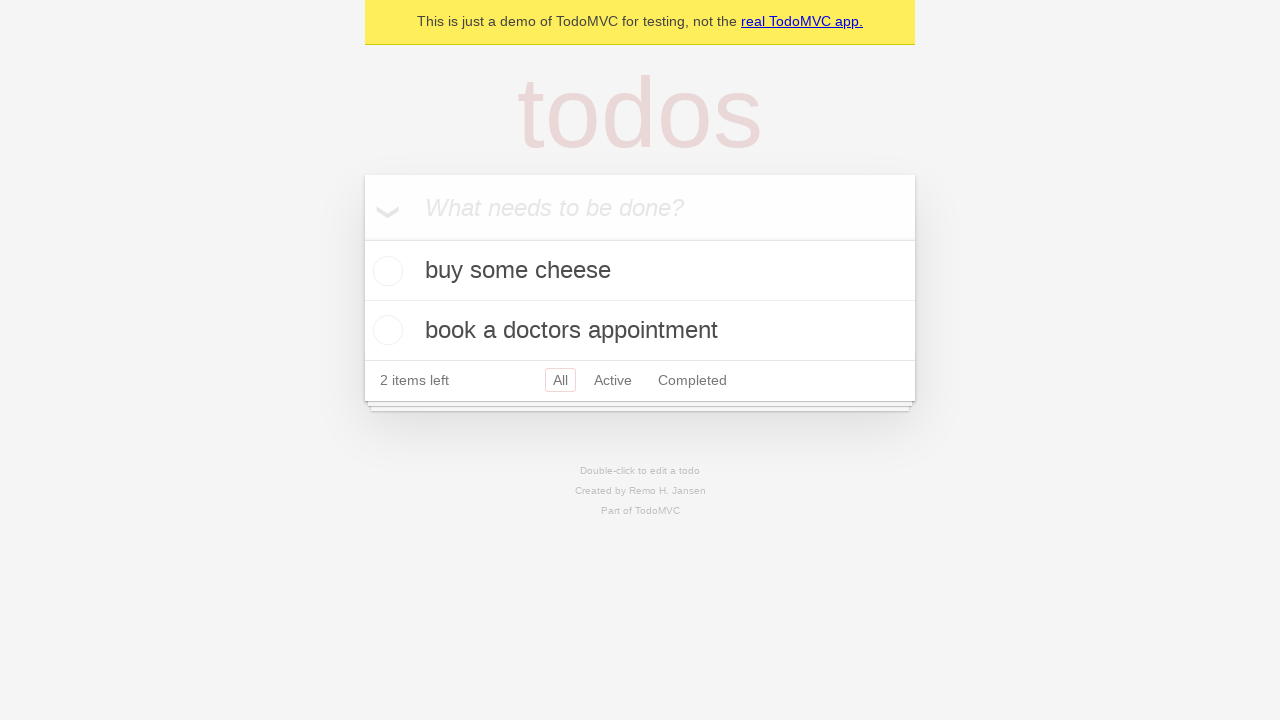